Tests clicking an external link on the page after removing its target attribute to keep navigation in the same tab/window

Starting URL: https://the-internet.herokuapp.com/login

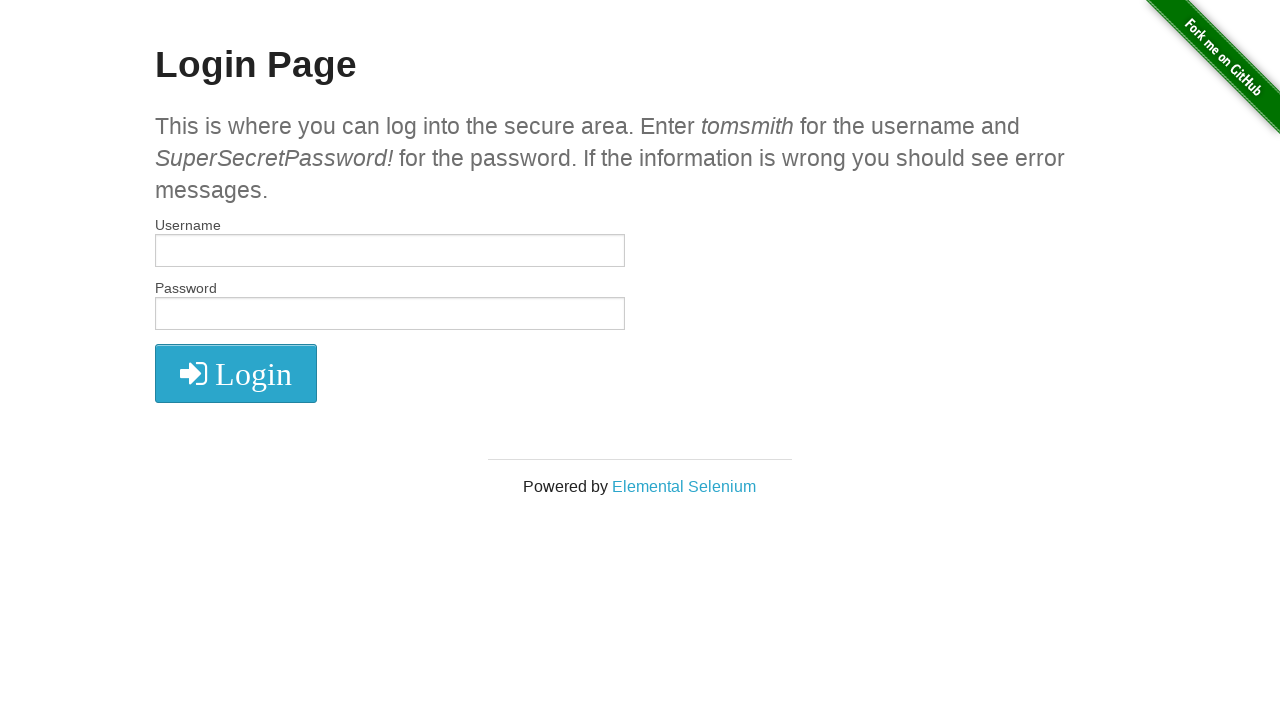

Waited for page to load (3 seconds)
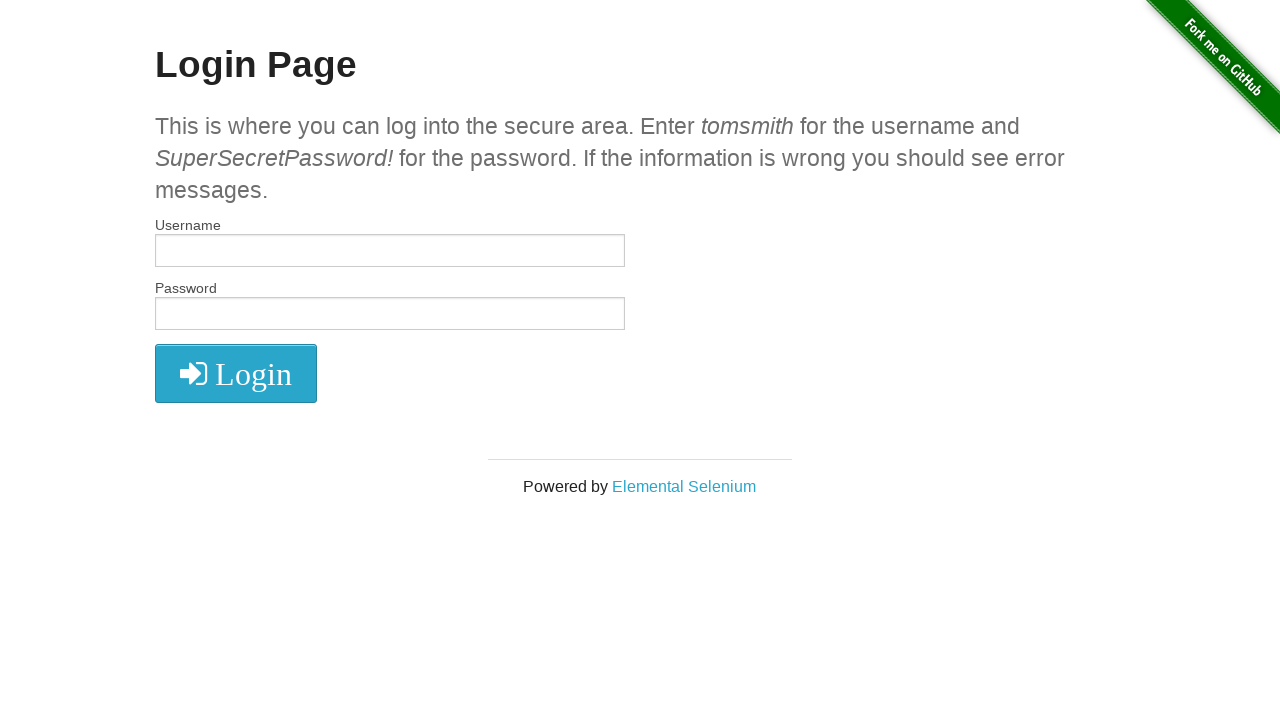

Located 'Elemental Selenium' link
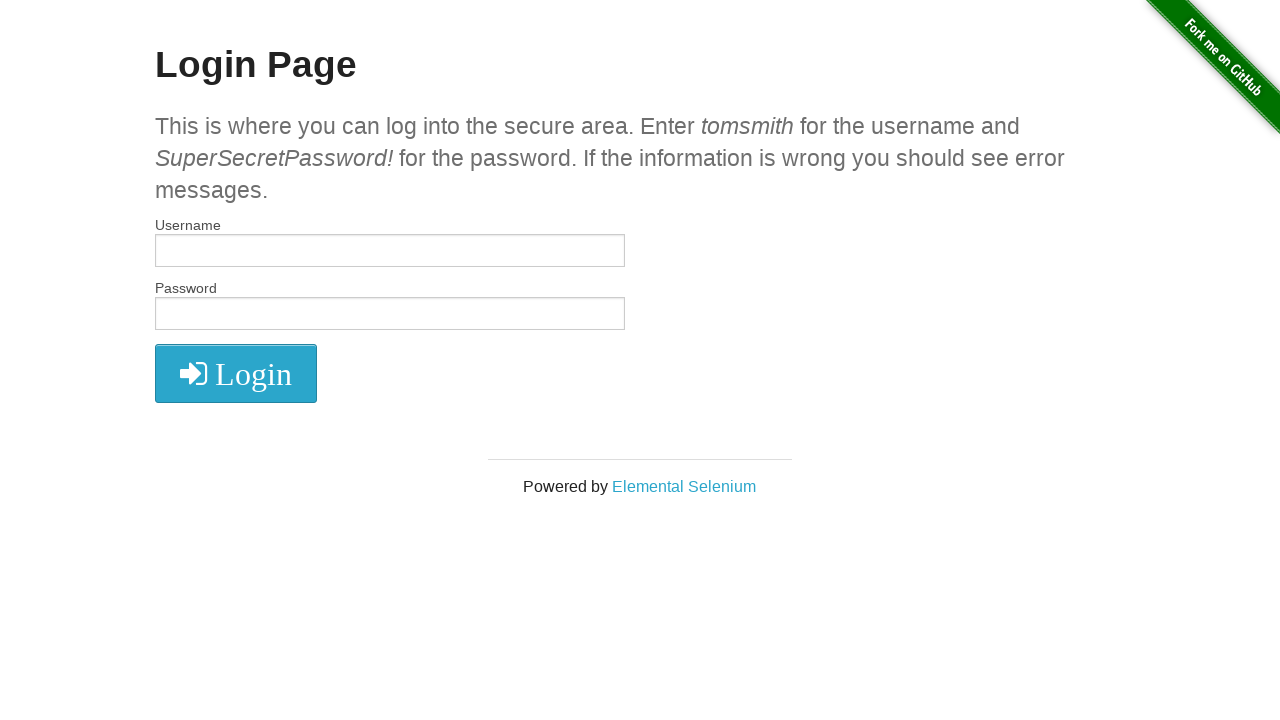

Removed target attribute from 'Elemental Selenium' link
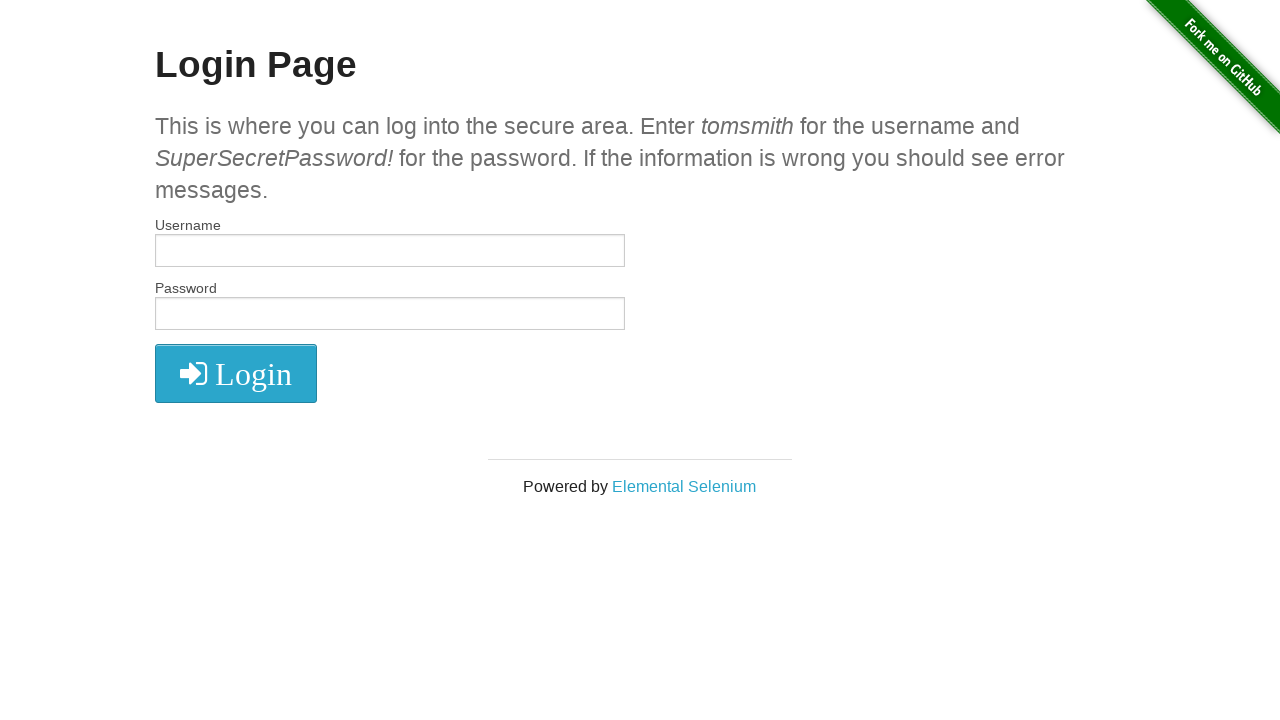

Clicked 'Elemental Selenium' link to navigate in same window at (684, 486) on text=Elemental Selenium
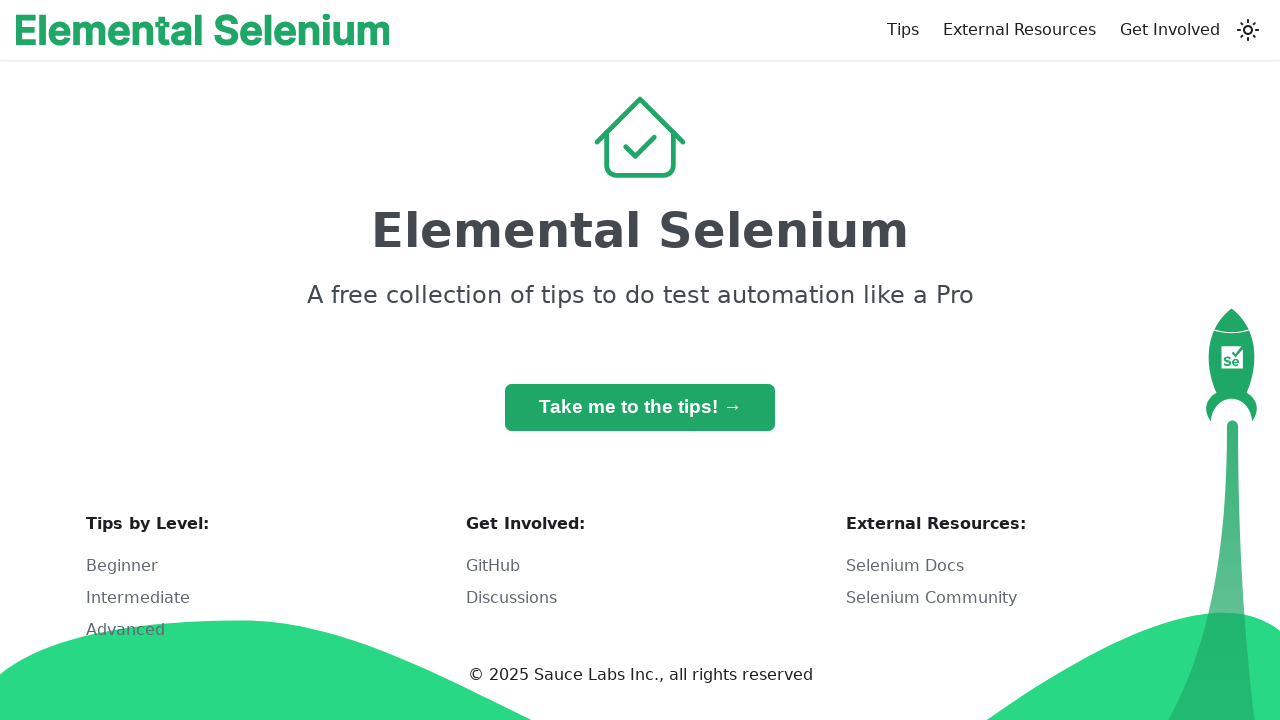

Navigation completed and page loaded
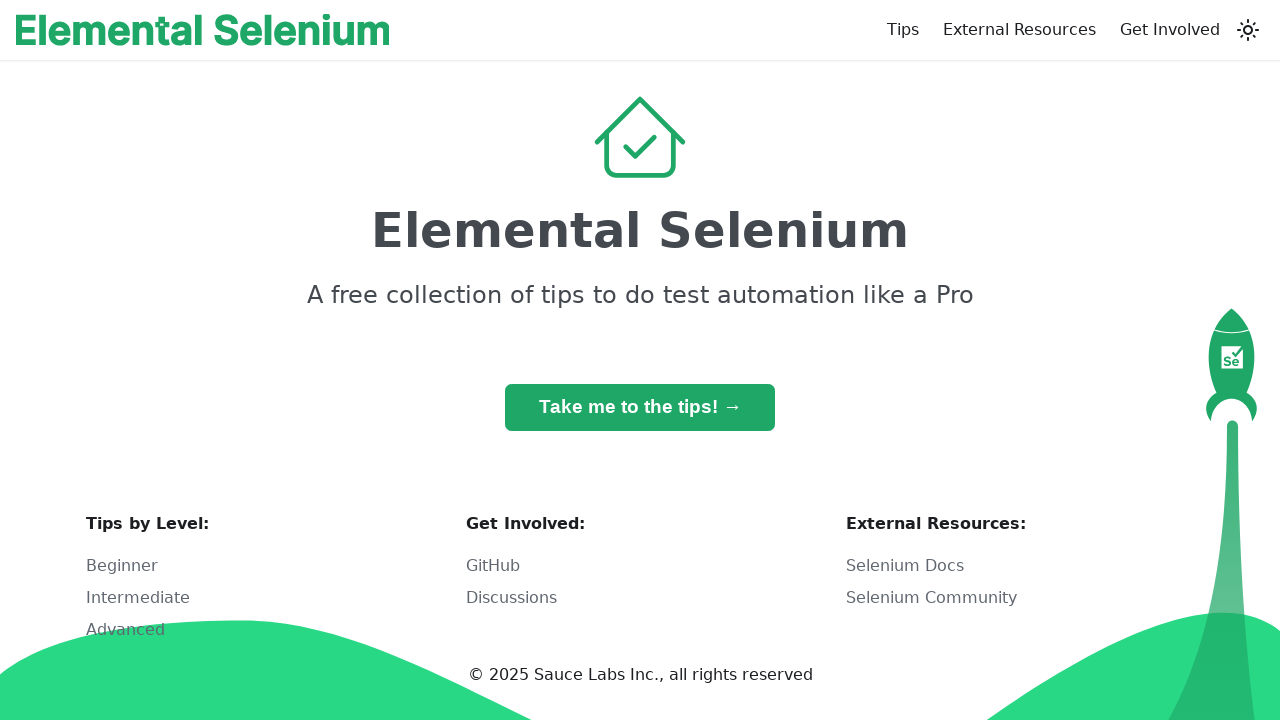

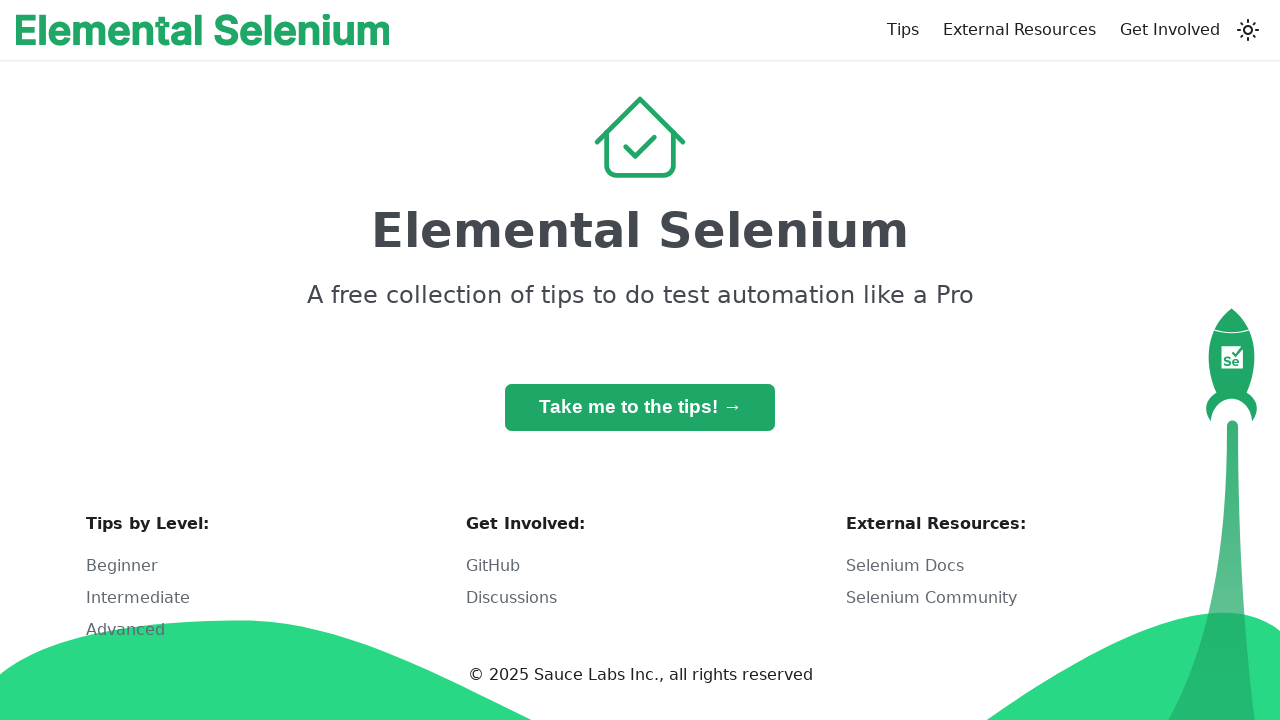